Tests dynamic loading where an element is created but initially not visible, clicking start button to reveal it

Starting URL: https://the-internet.herokuapp.com/dynamic_loading/1

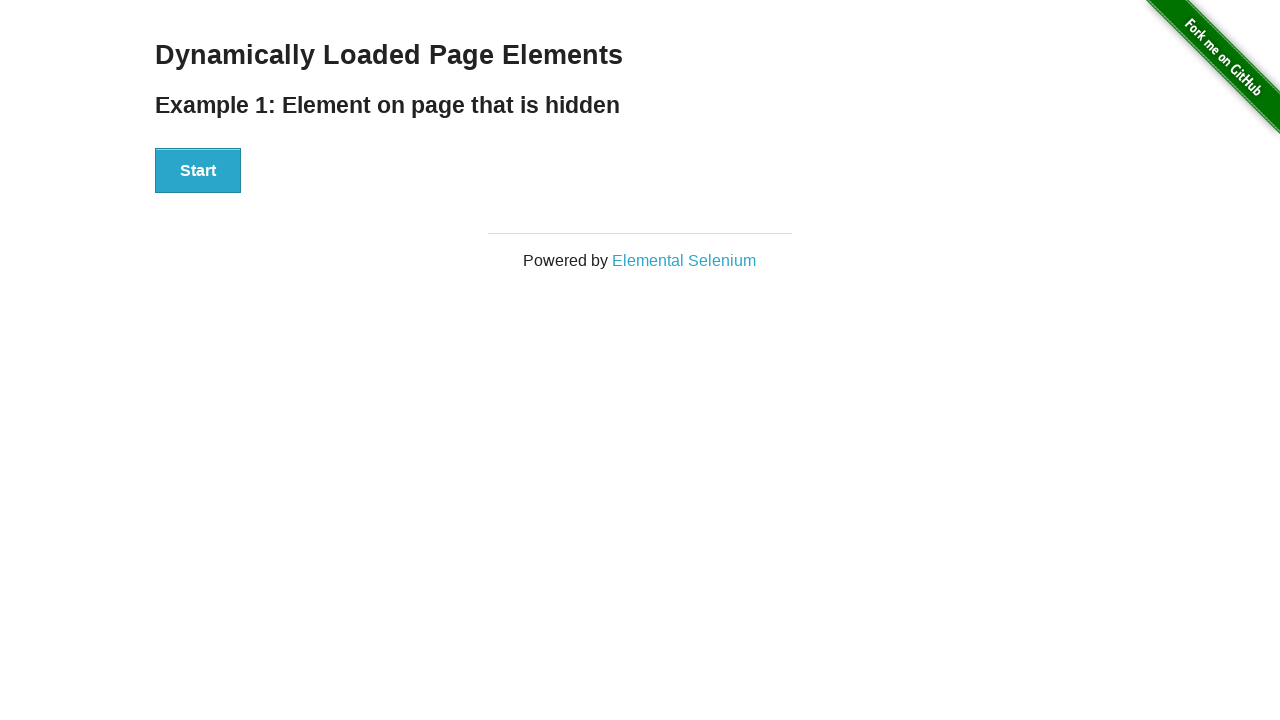

Clicked start button to initiate dynamic loading at (198, 171) on xpath=/html/body/div[2]/div/div/div[1]/button
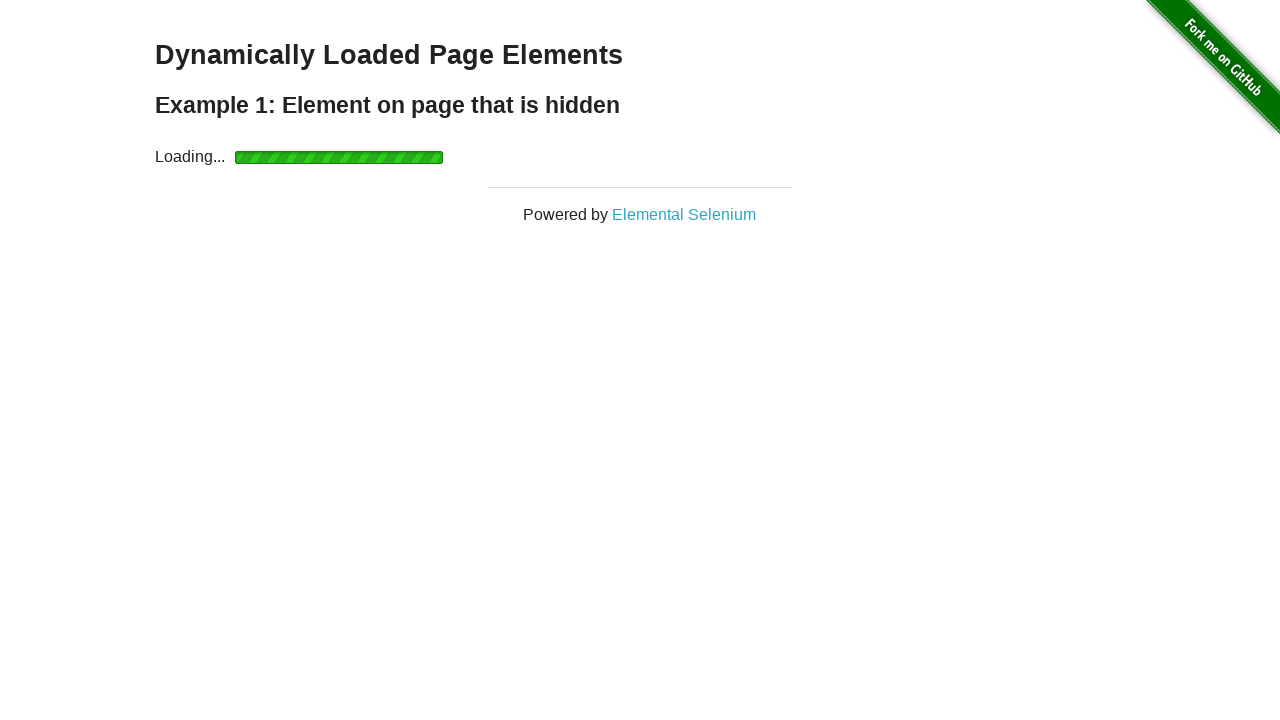

Finish element became visible after loading completed
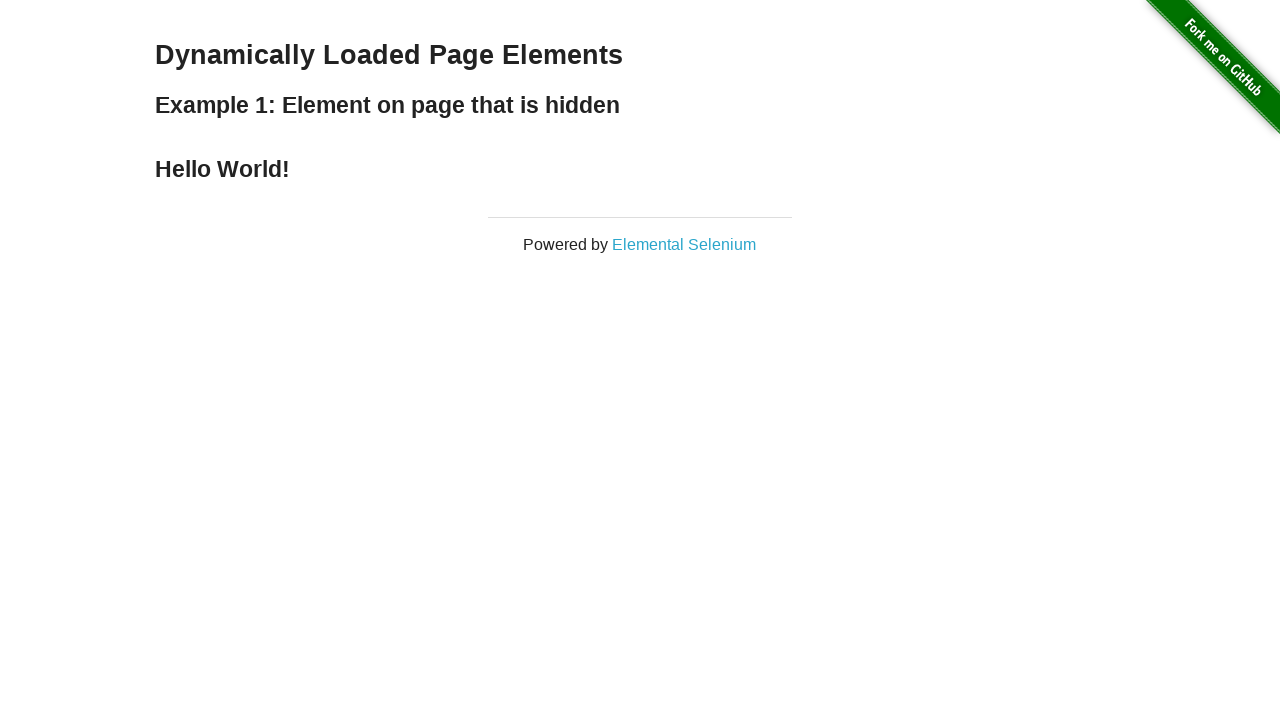

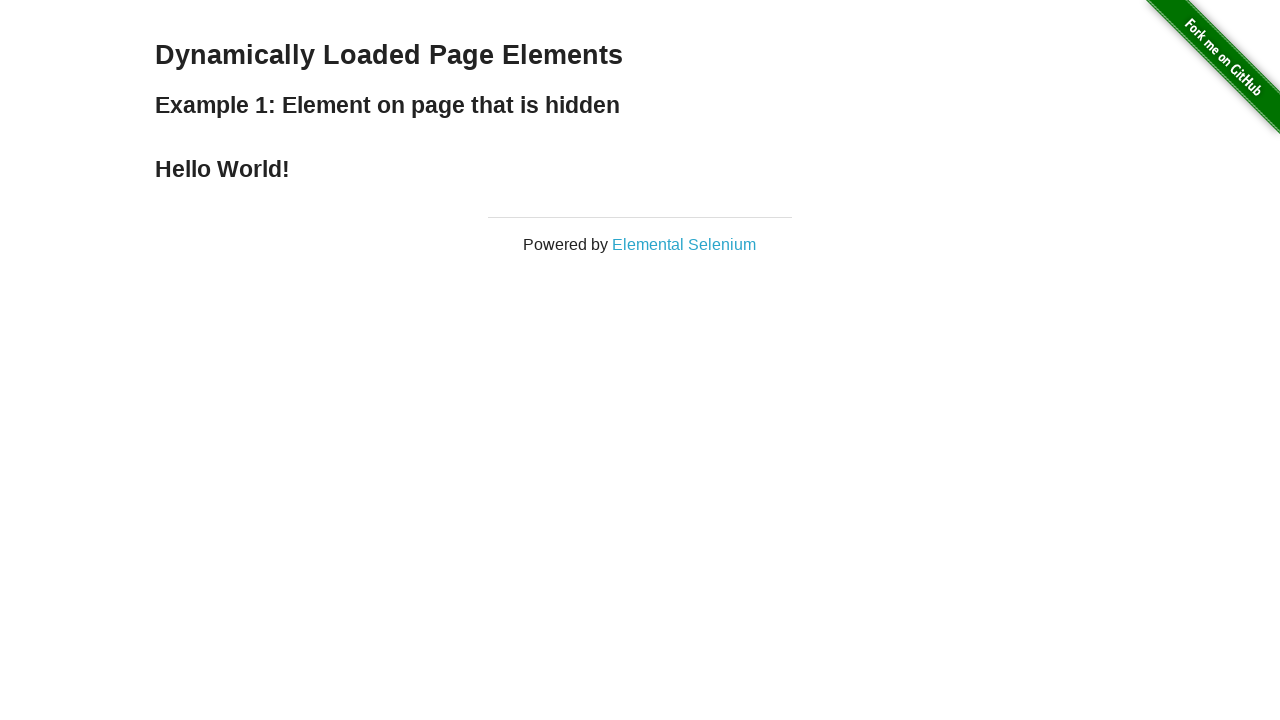